Tests a registration form by filling in a name field, password field, and selecting drink checkboxes on a practice automation website

Starting URL: https://practice-automation.com/form-fields/

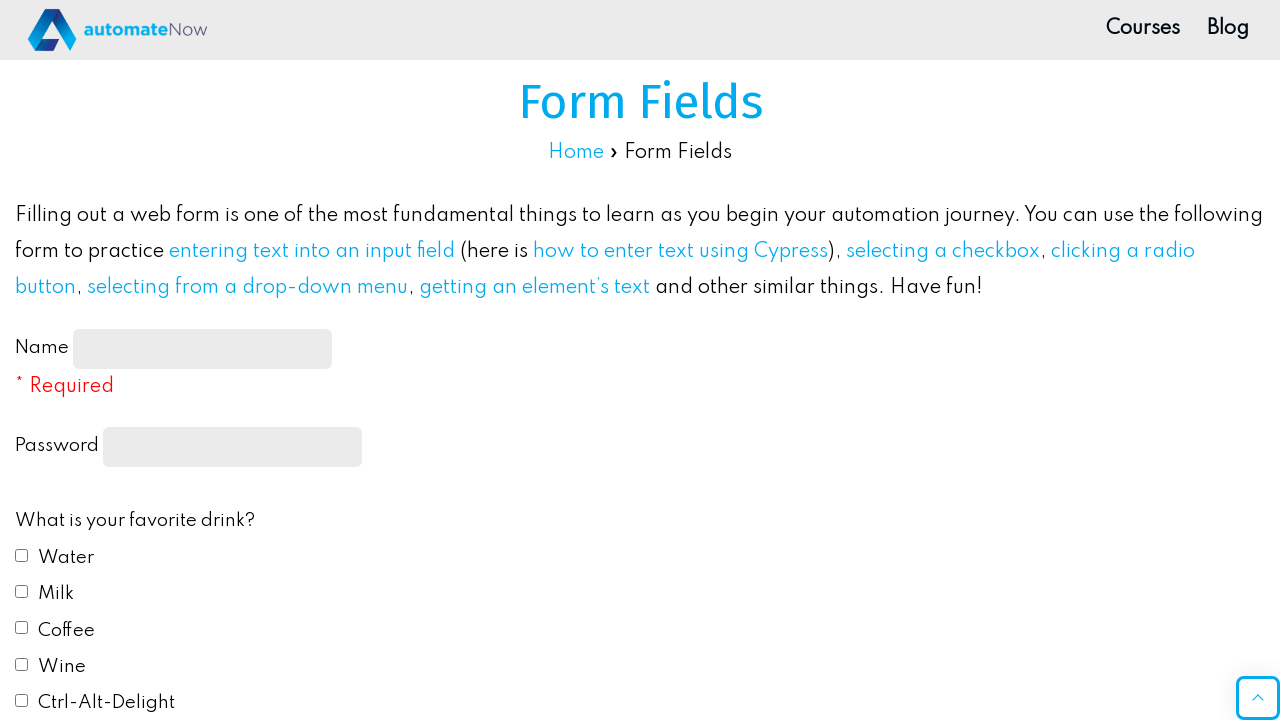

Filled name field with 'Инна' on #name-input
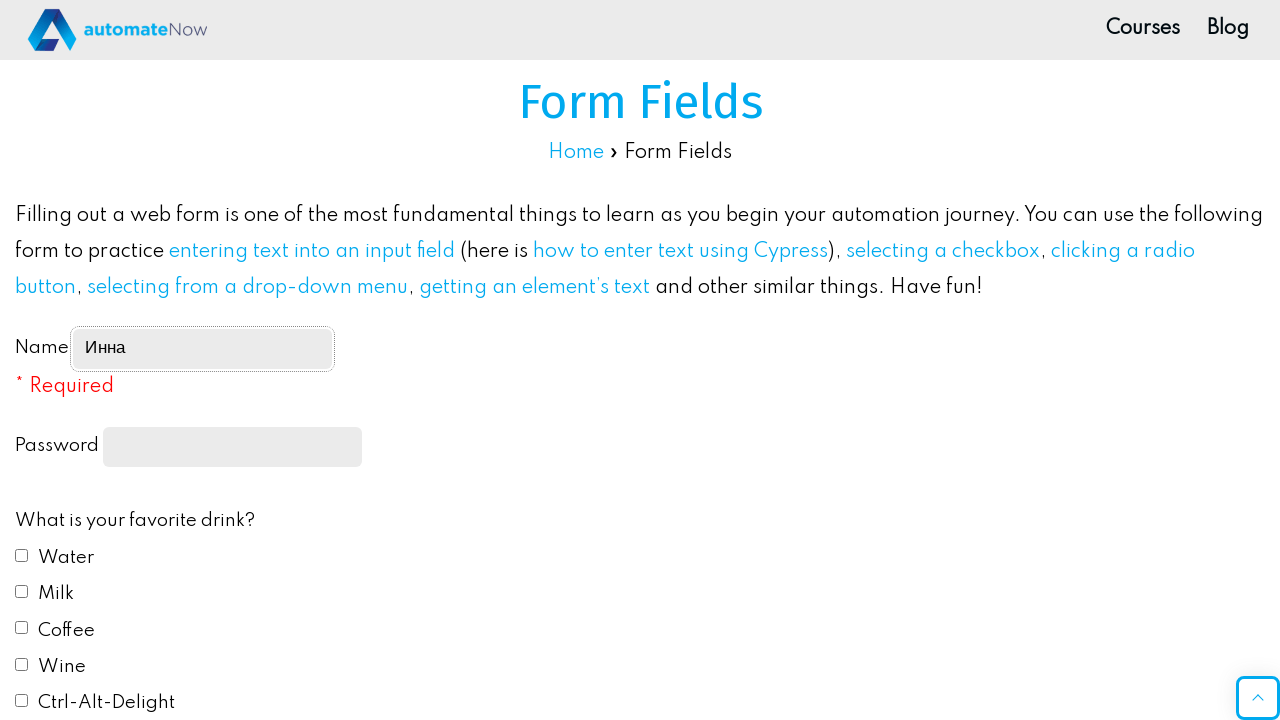

Filled password field with '123' on input[type='password']
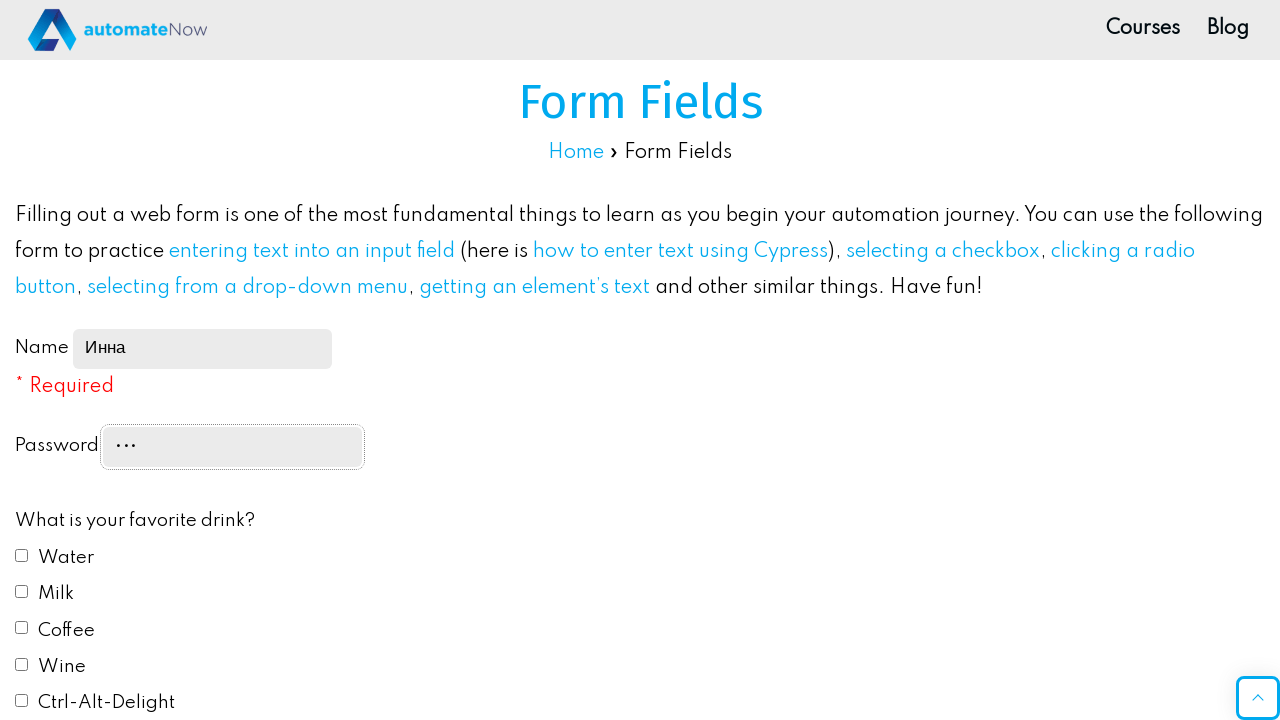

Selected Coffee checkbox at (22, 591) on #drink2
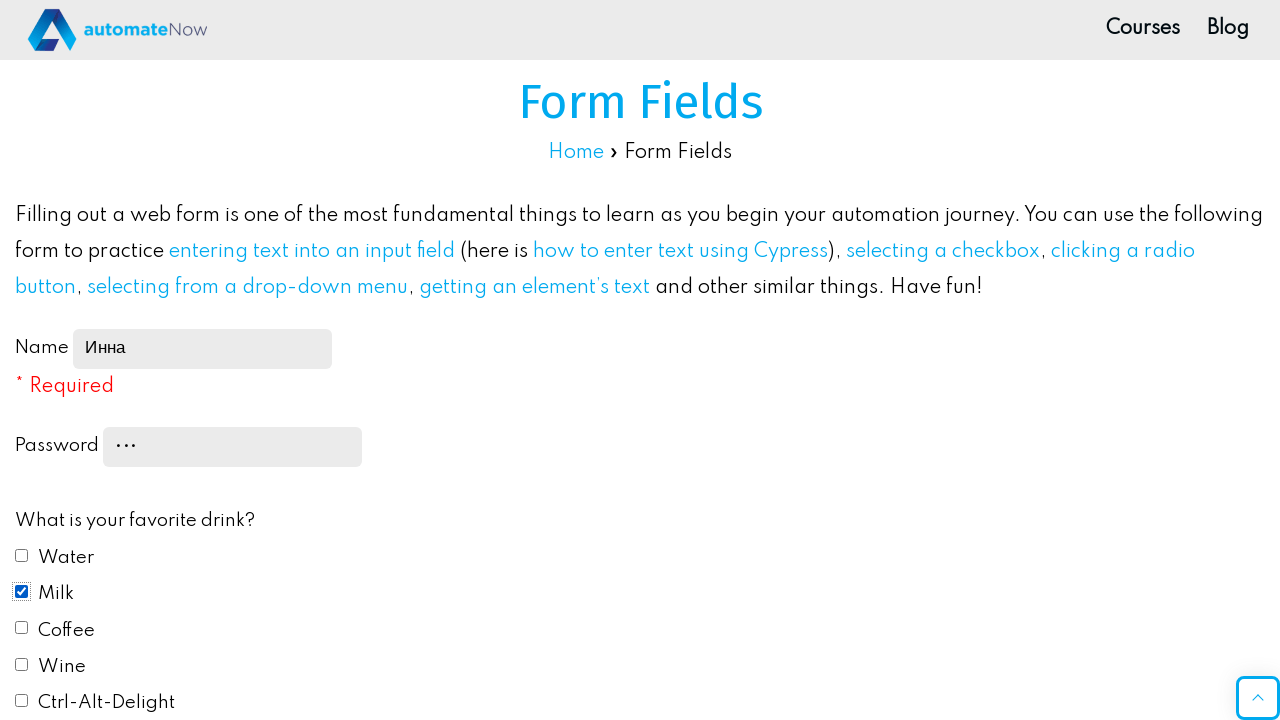

Selected Milk checkbox at (22, 628) on #drink3
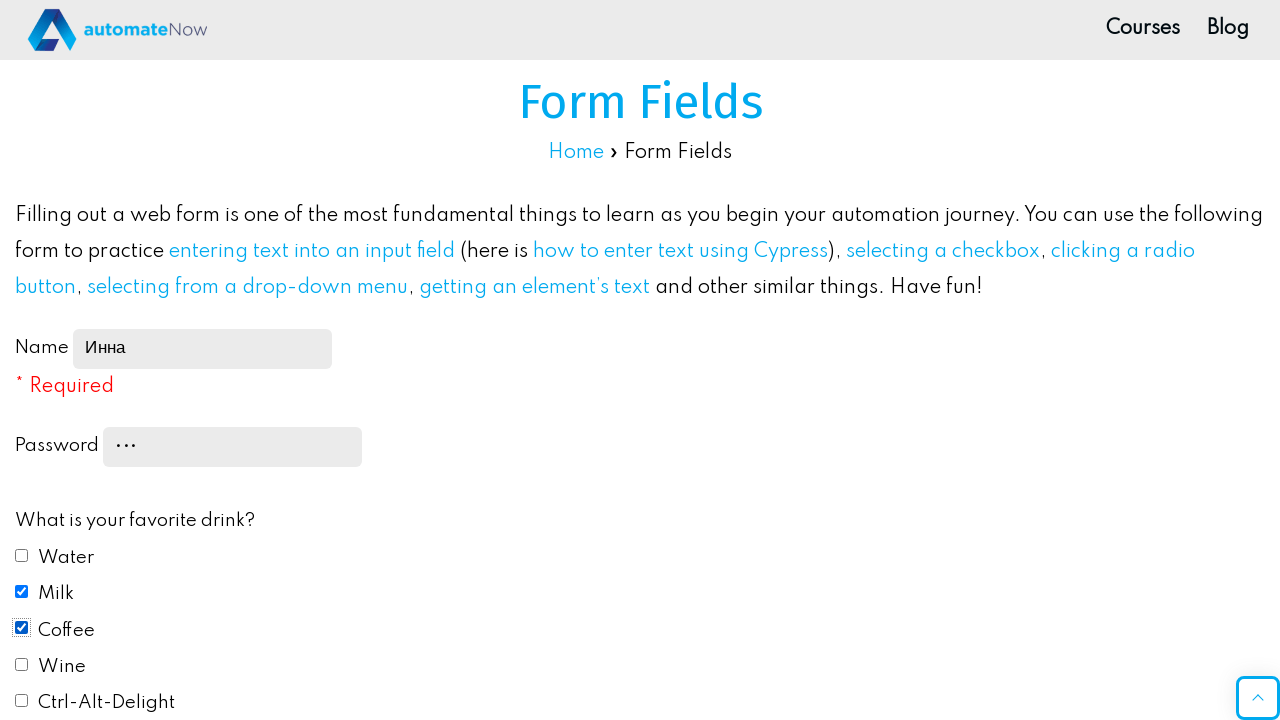

Scrolled down 500 pixels
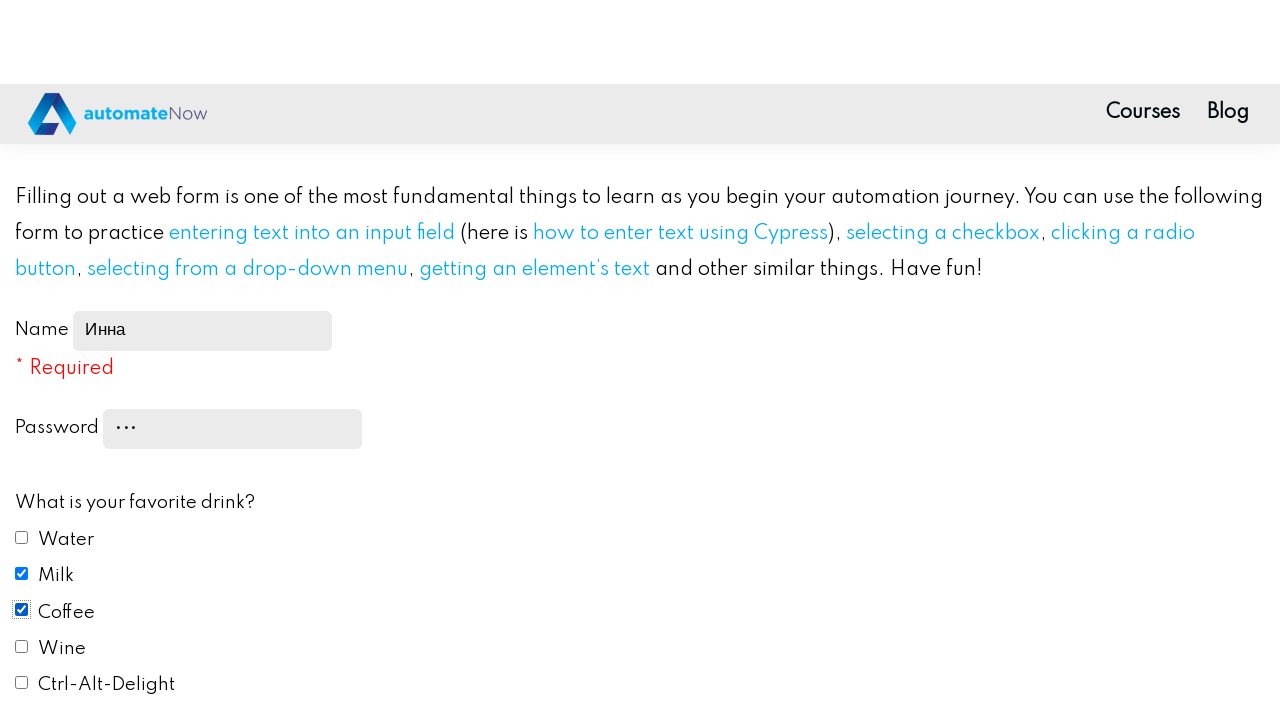

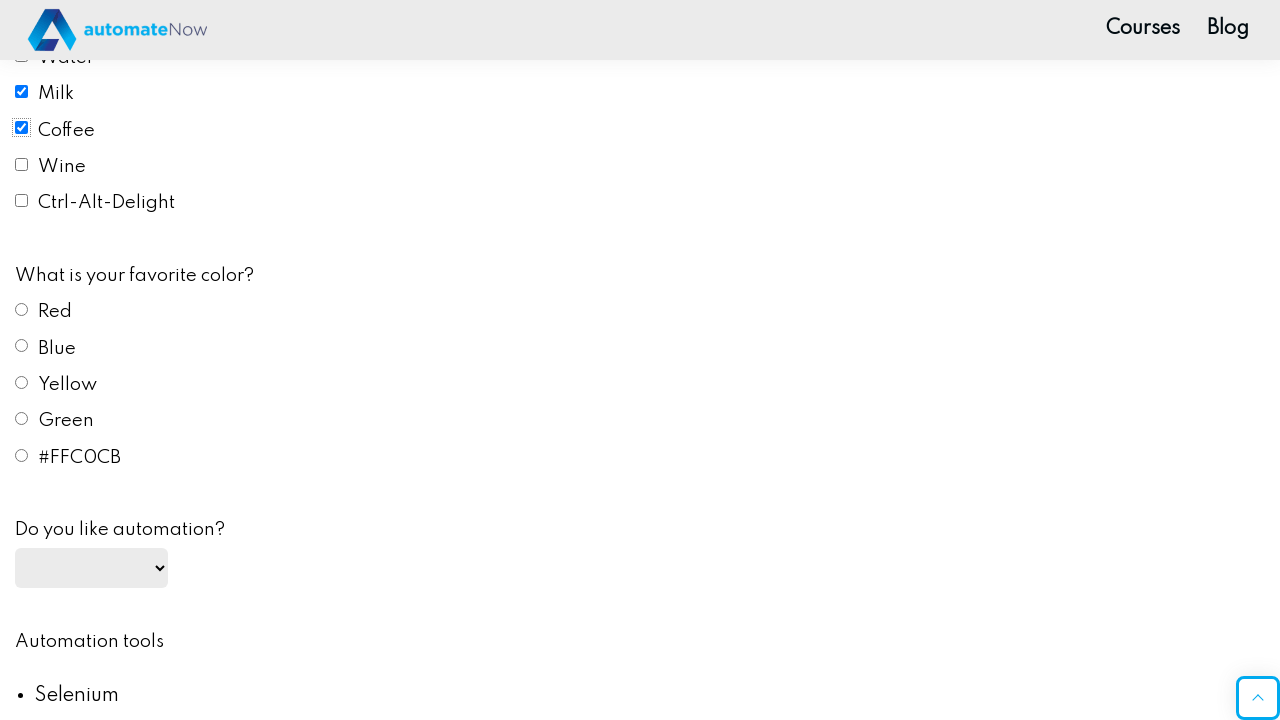